Tests interaction with a Shadow DOM element inside an iframe by scrolling to the iframe, switching context, and filling a text field within the shadow root

Starting URL: https://selectorshub.com/shadow-dom-in-iframe/

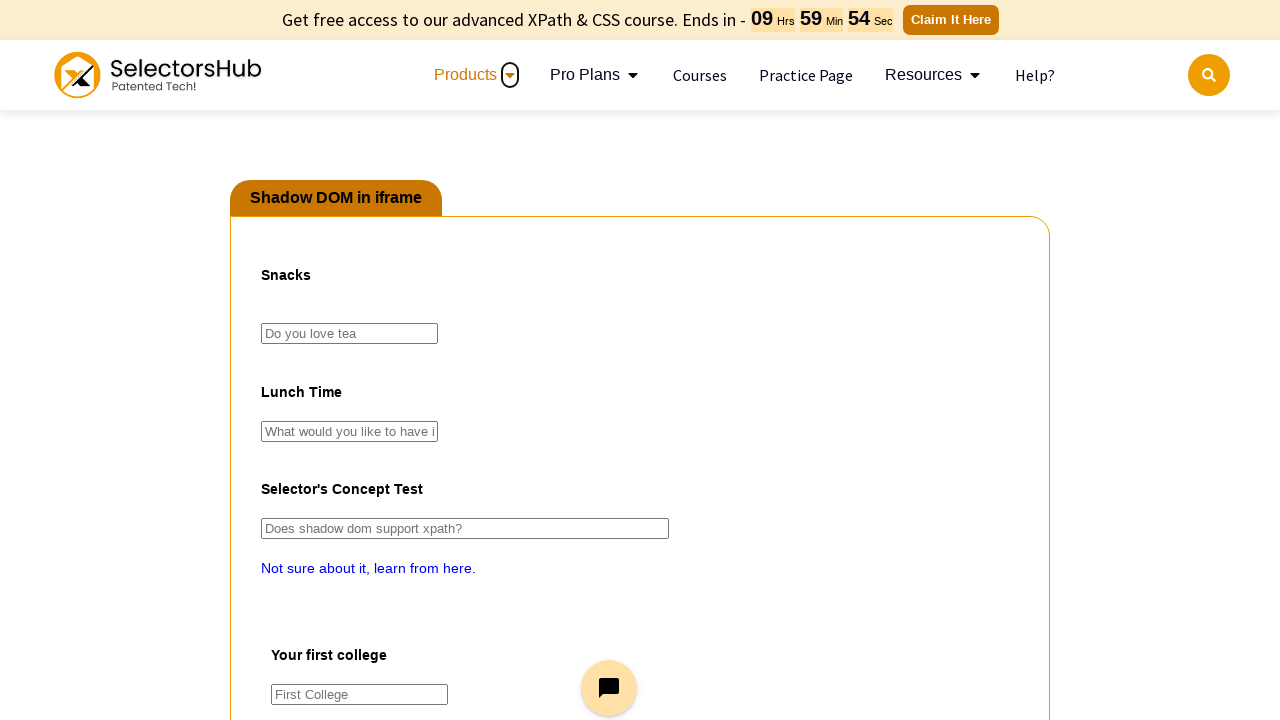

Scrolled page down to 400px to make iframe visible
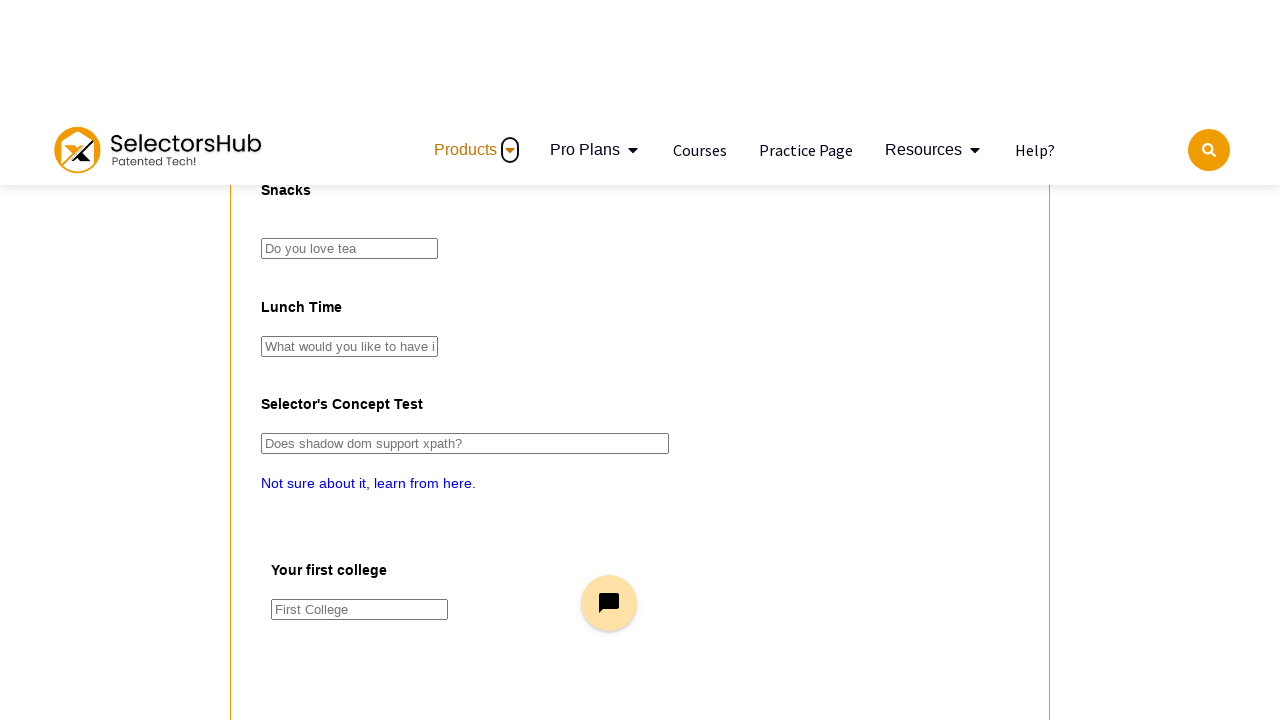

Switched to iframe with name 'pact'
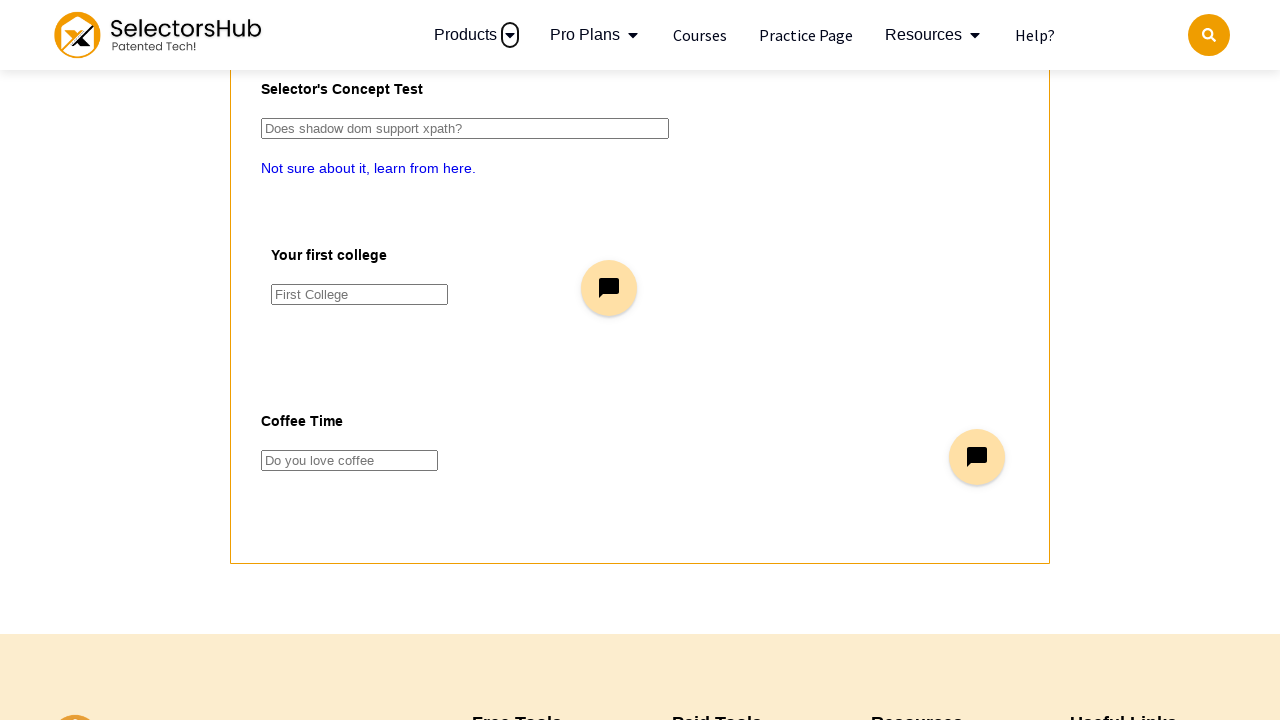

Accessed Shadow DOM element and filled text field with 'I love Himachal Tea'
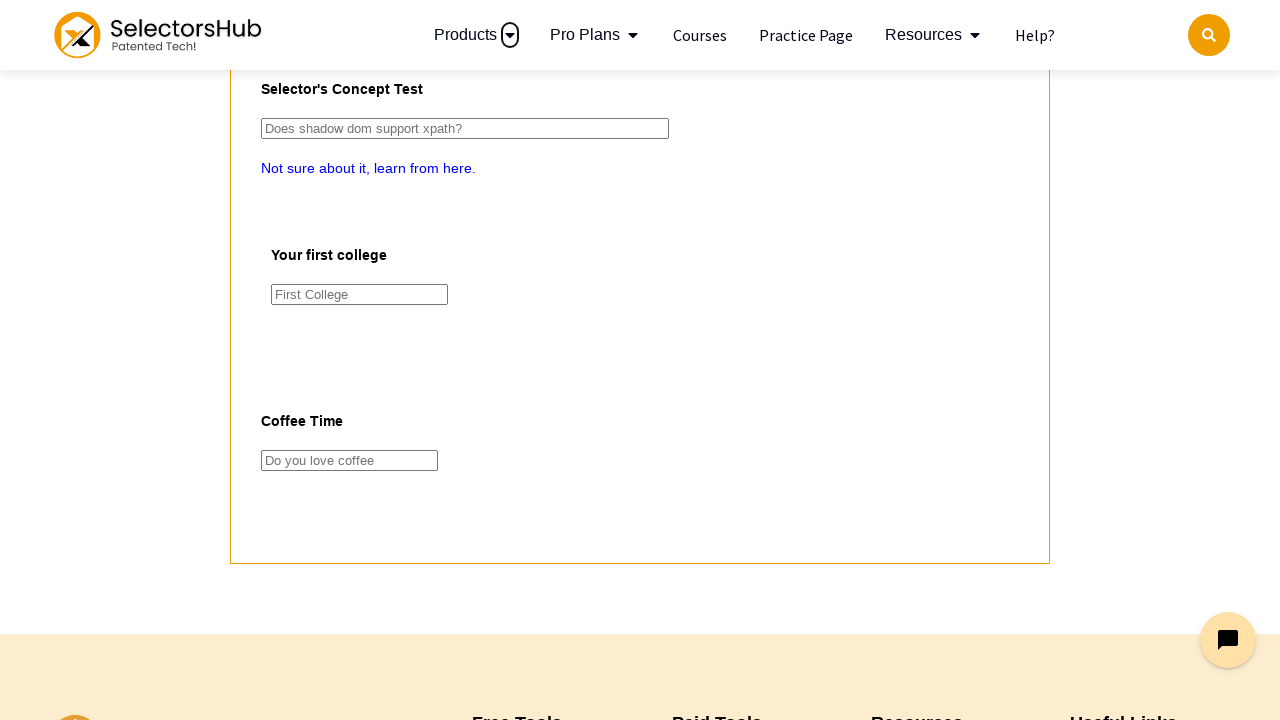

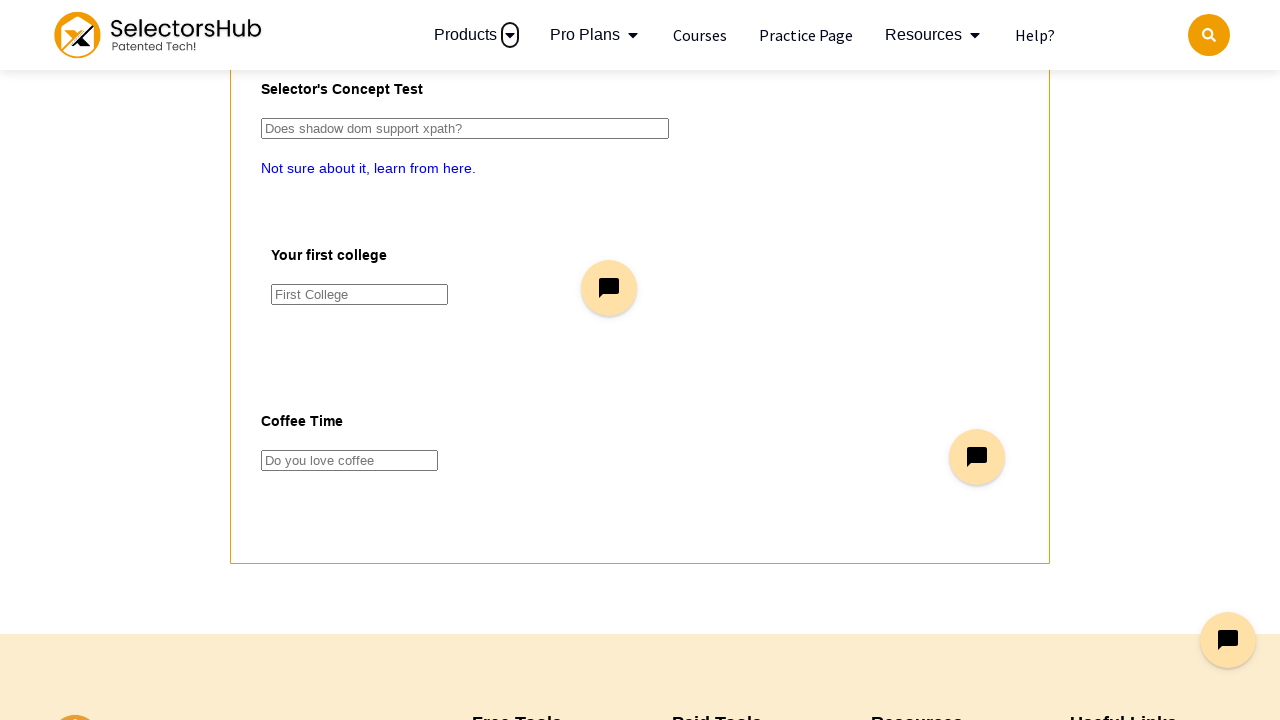